Tests keyboard key press functionality by sending a SPACE key to an element and verifying the result displays the correct key pressed

Starting URL: http://the-internet.herokuapp.com/key_presses

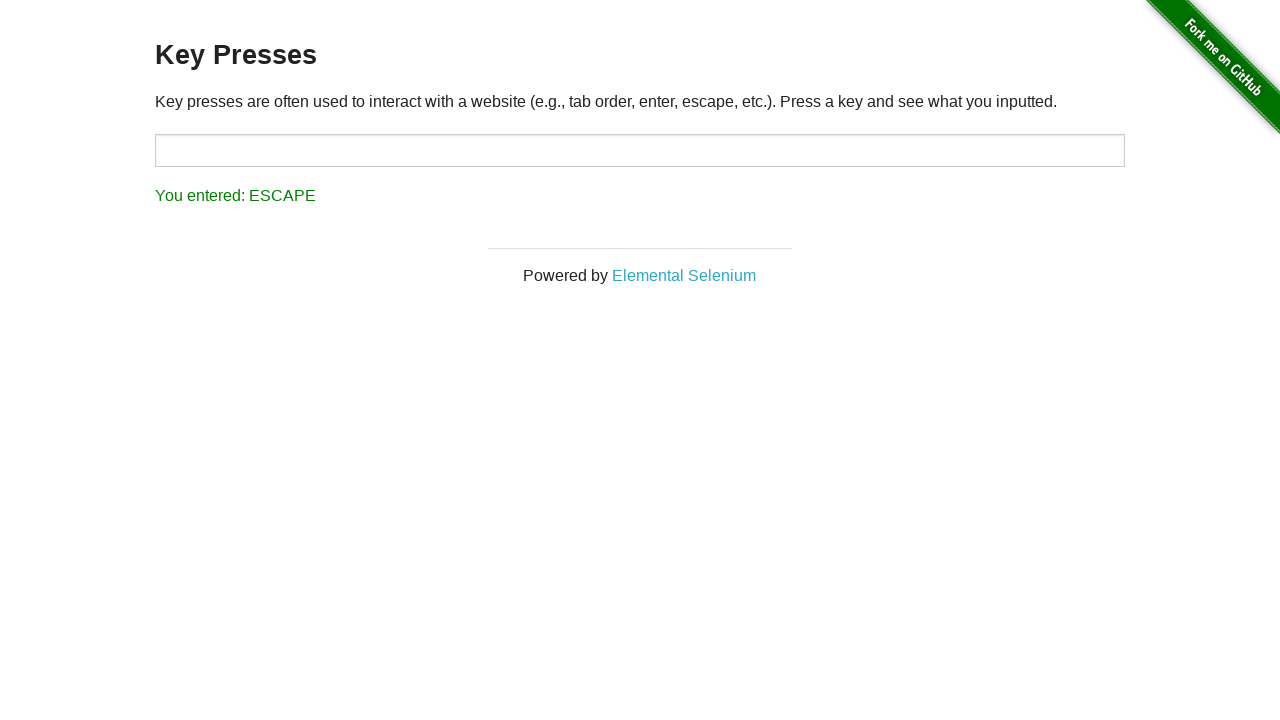

Clicked on content area to focus it at (640, 130) on #content
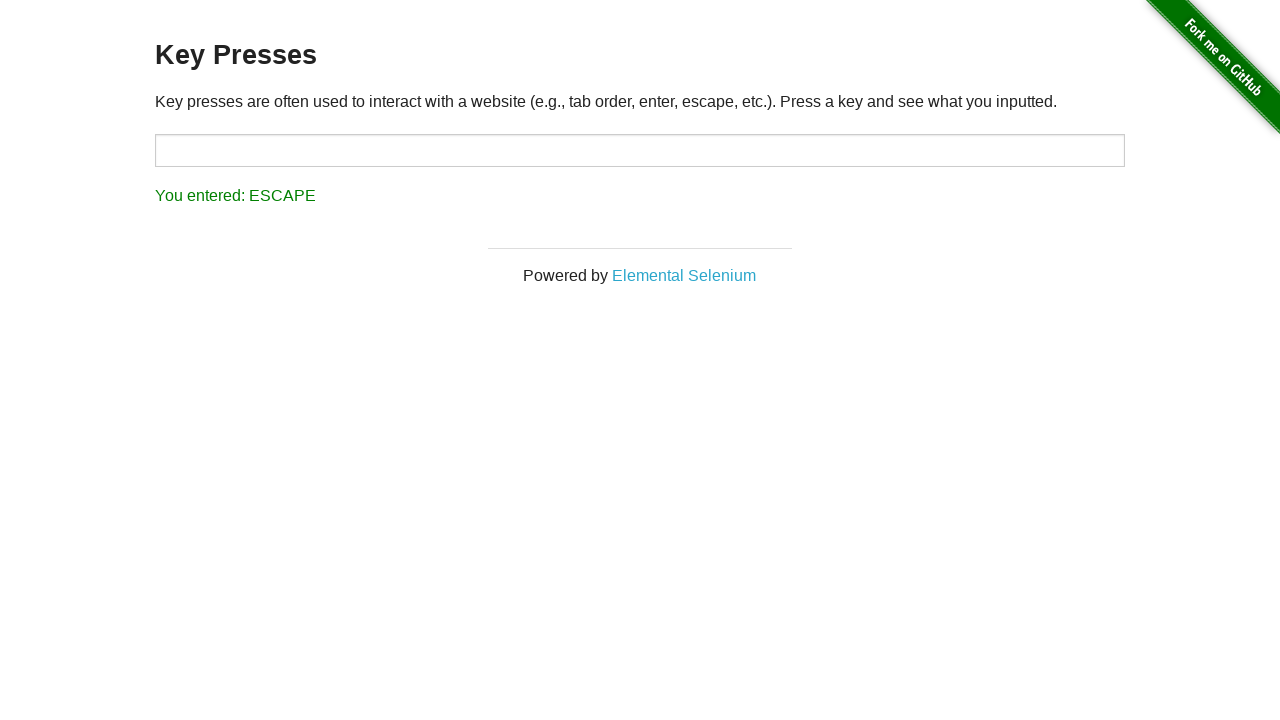

Pressed SPACE key
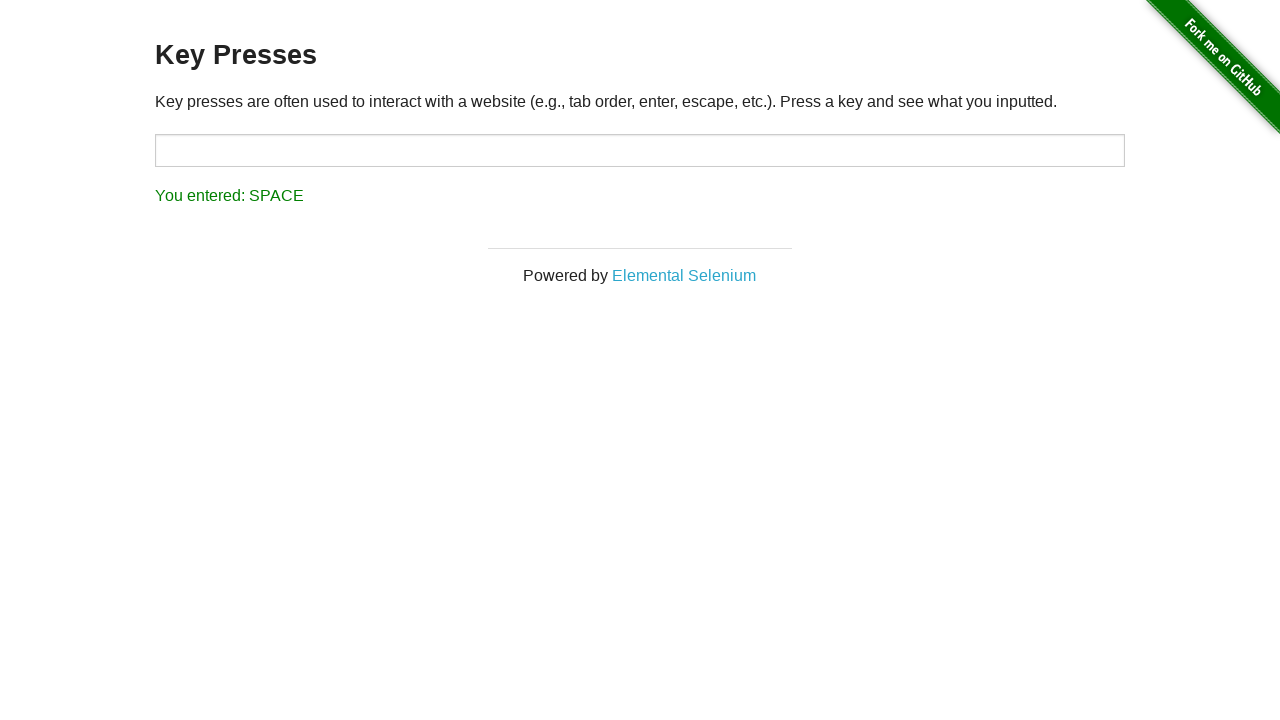

Verified result displays 'SPACE' confirming key press was detected
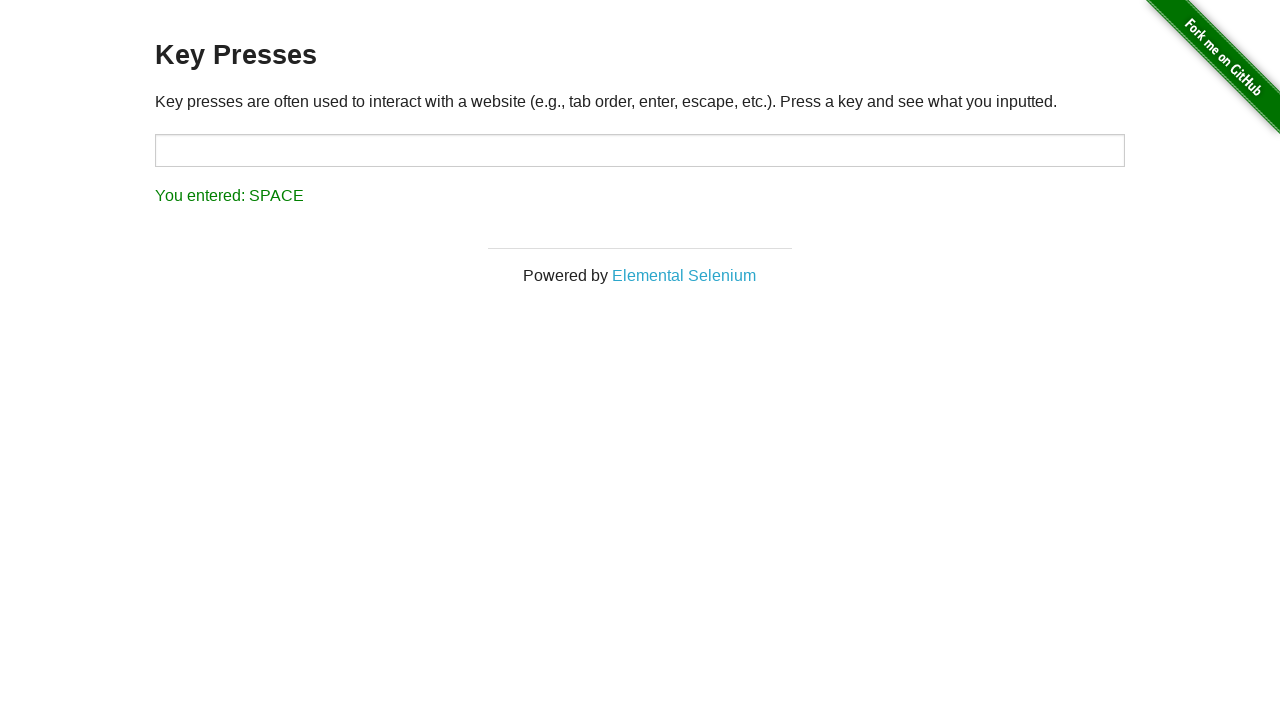

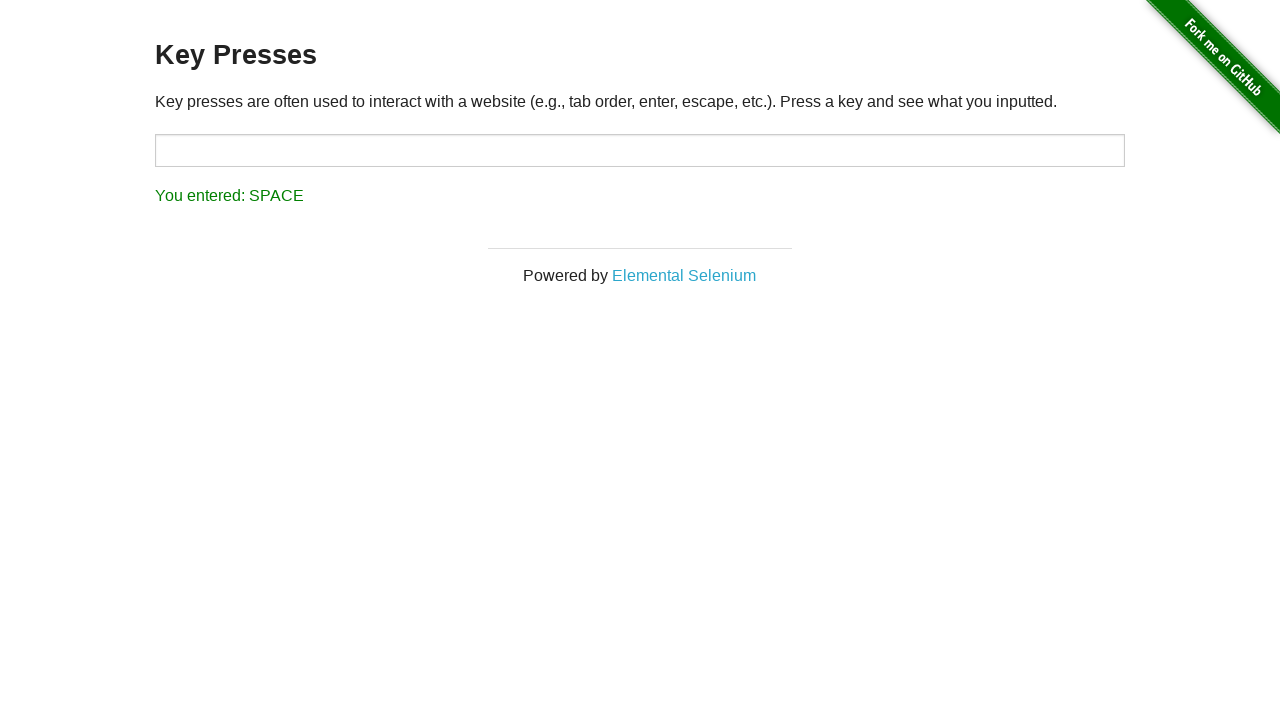